Tests entering username and email into form fields using parameterized values.

Starting URL: http://www.thetestingworld.com/testings

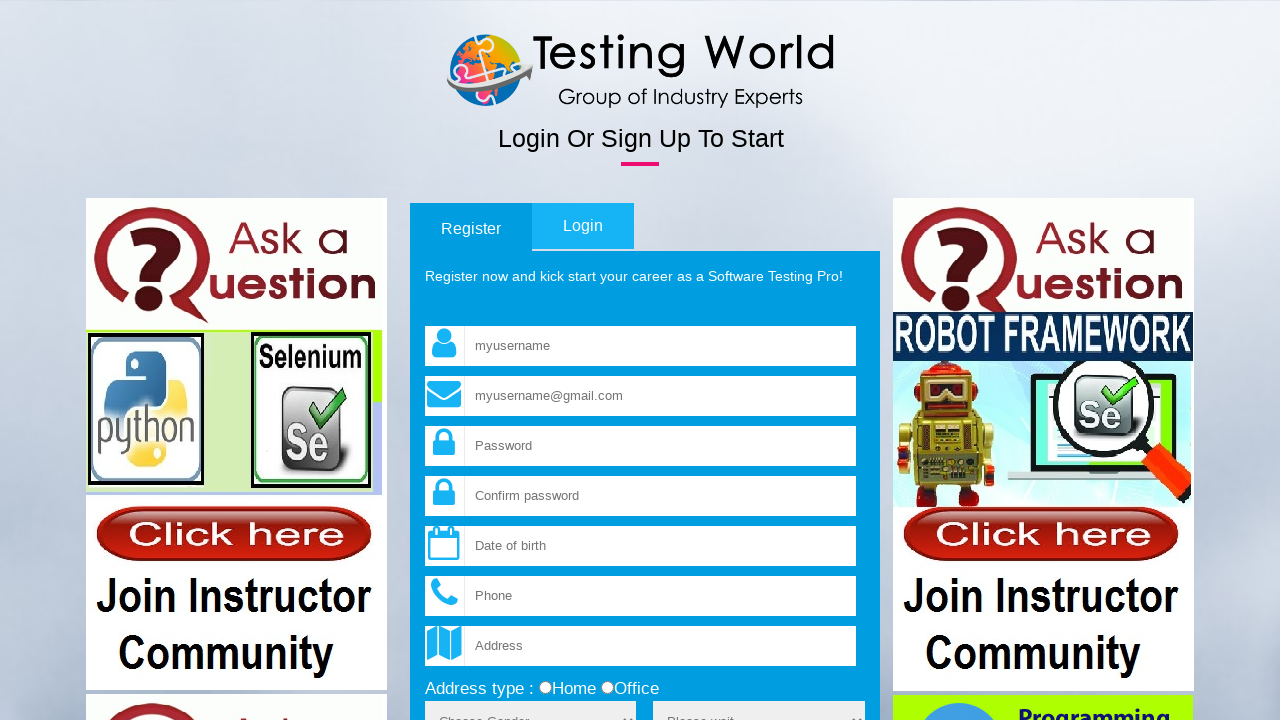

Filled username field with 'Romesh' on input[name='fld_username']
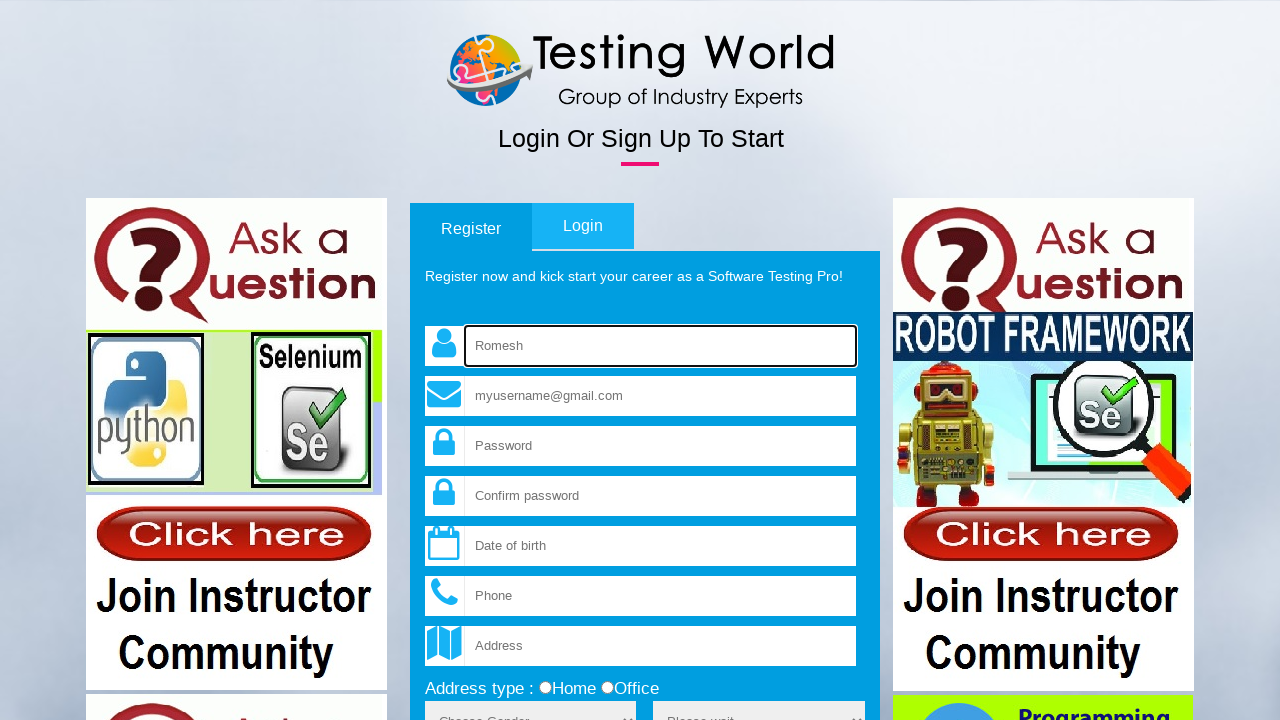

Filled email field with 'romesh@gmail.com' on input[name='fld_email']
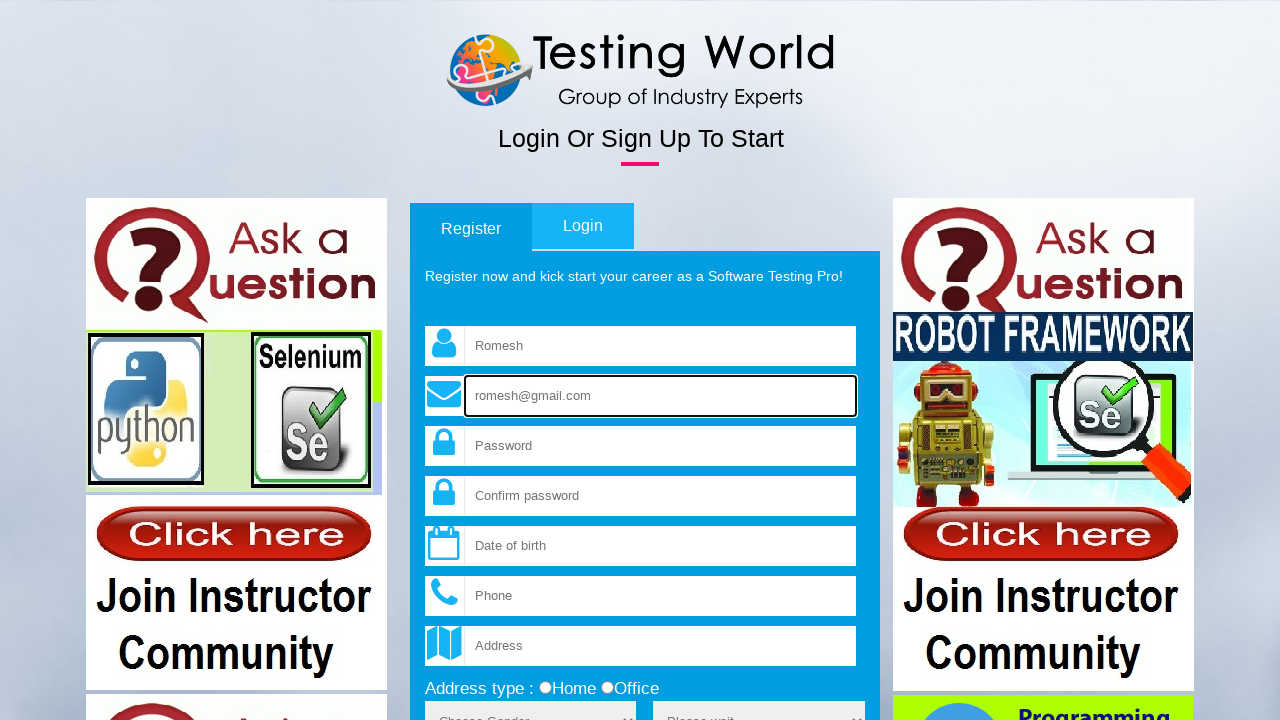

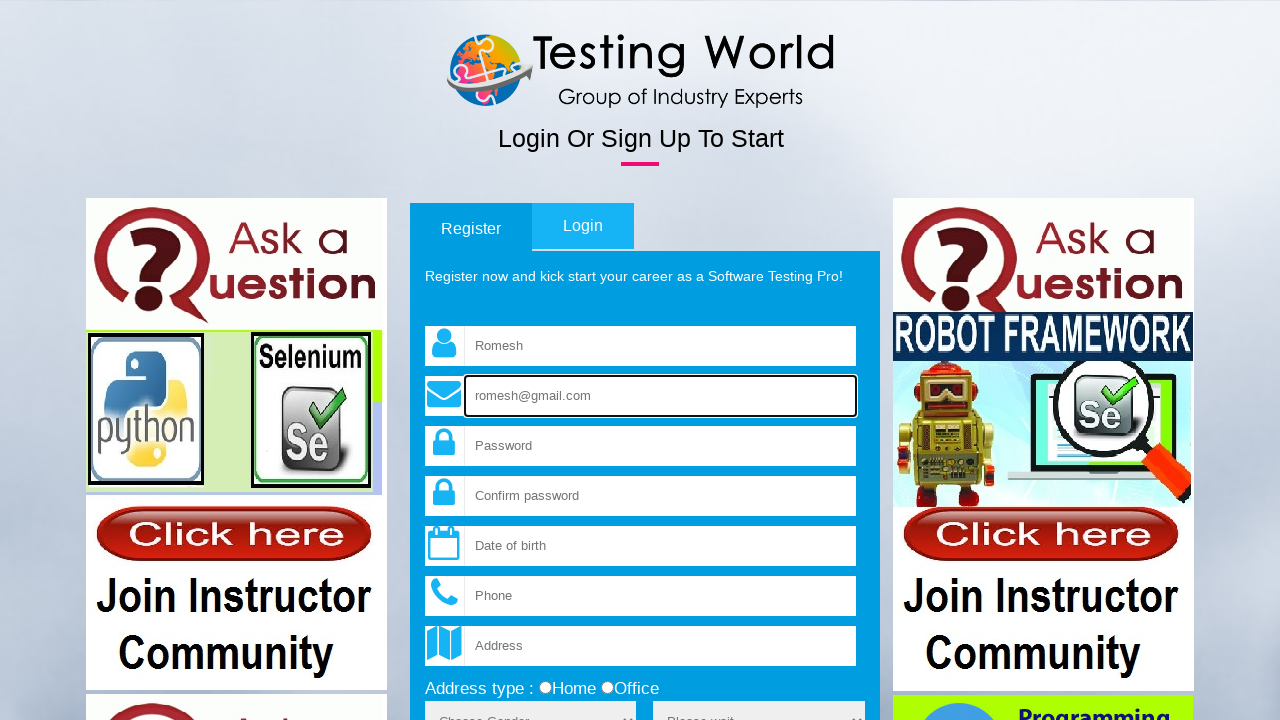